Tests file upload functionality by navigating to file upload page, uploading a small image file, and verifying successful upload

Starting URL: https://the-internet.herokuapp.com/

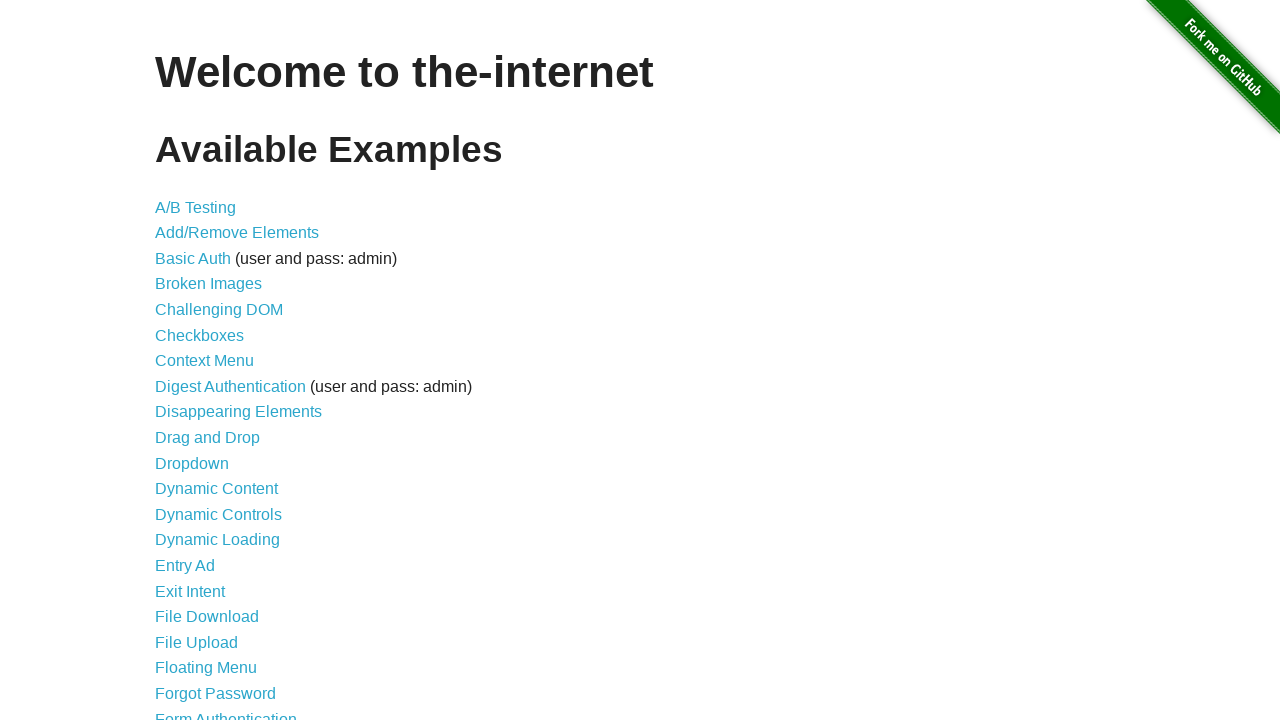

Clicked on File Upload link at (196, 642) on a[href='/upload']
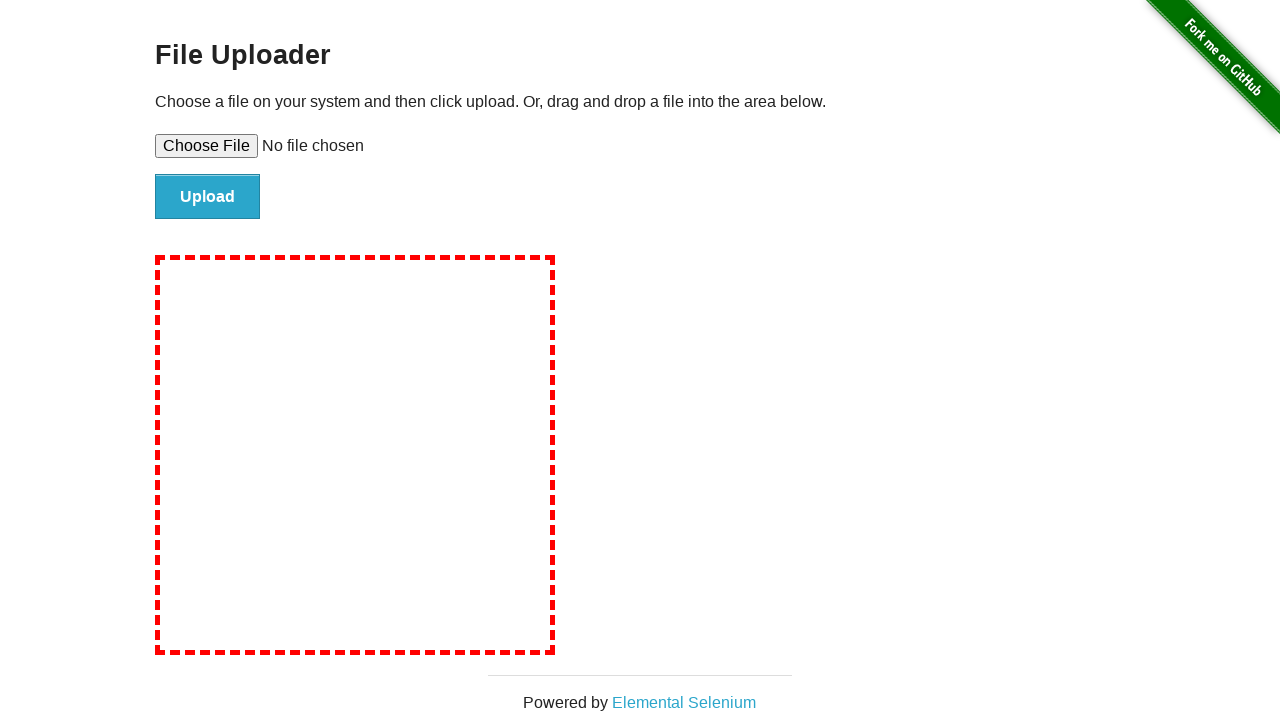

Upload page loaded - file input field is visible
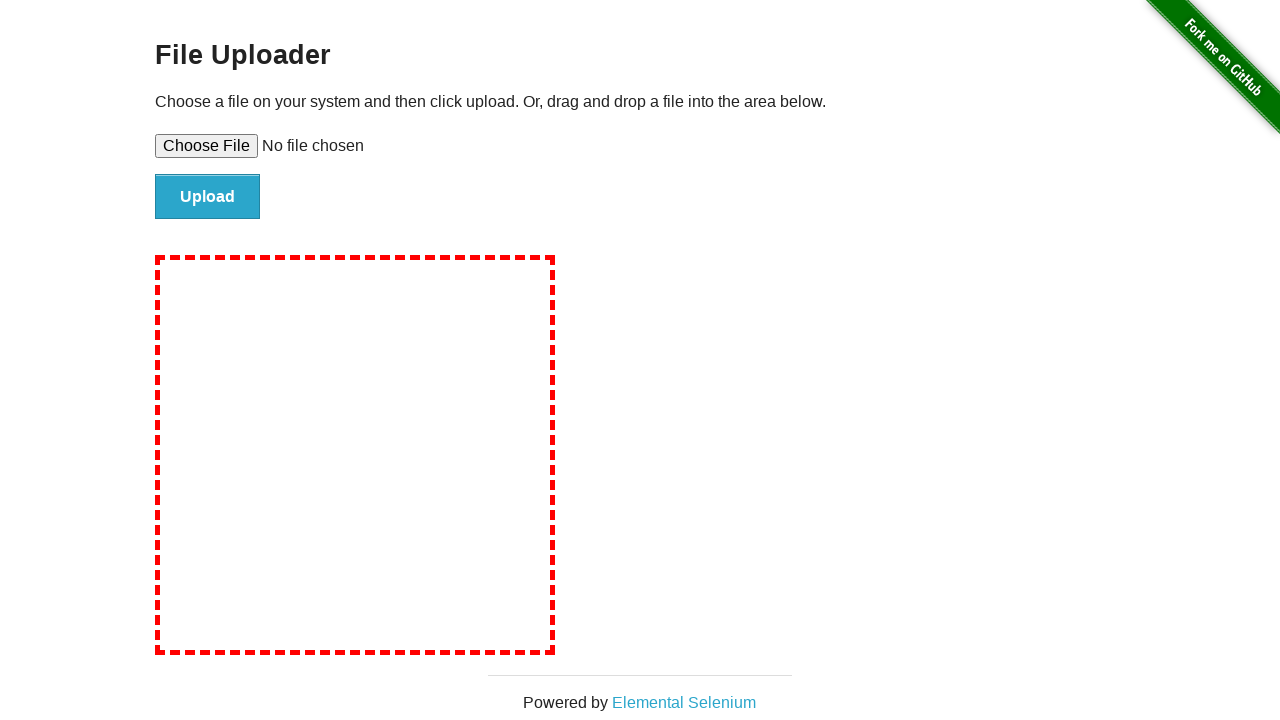

Selected small PNG test image file (test_image.png) for upload
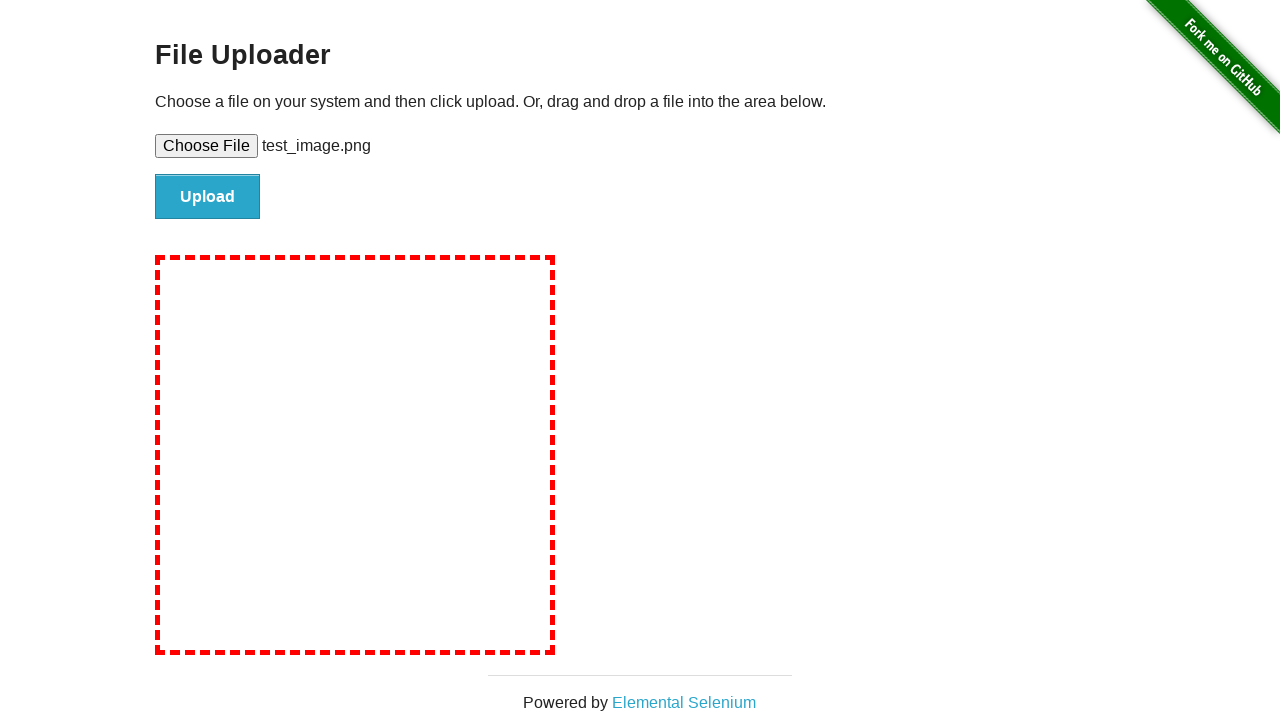

Clicked the Upload button to submit file at (208, 197) on #file-submit
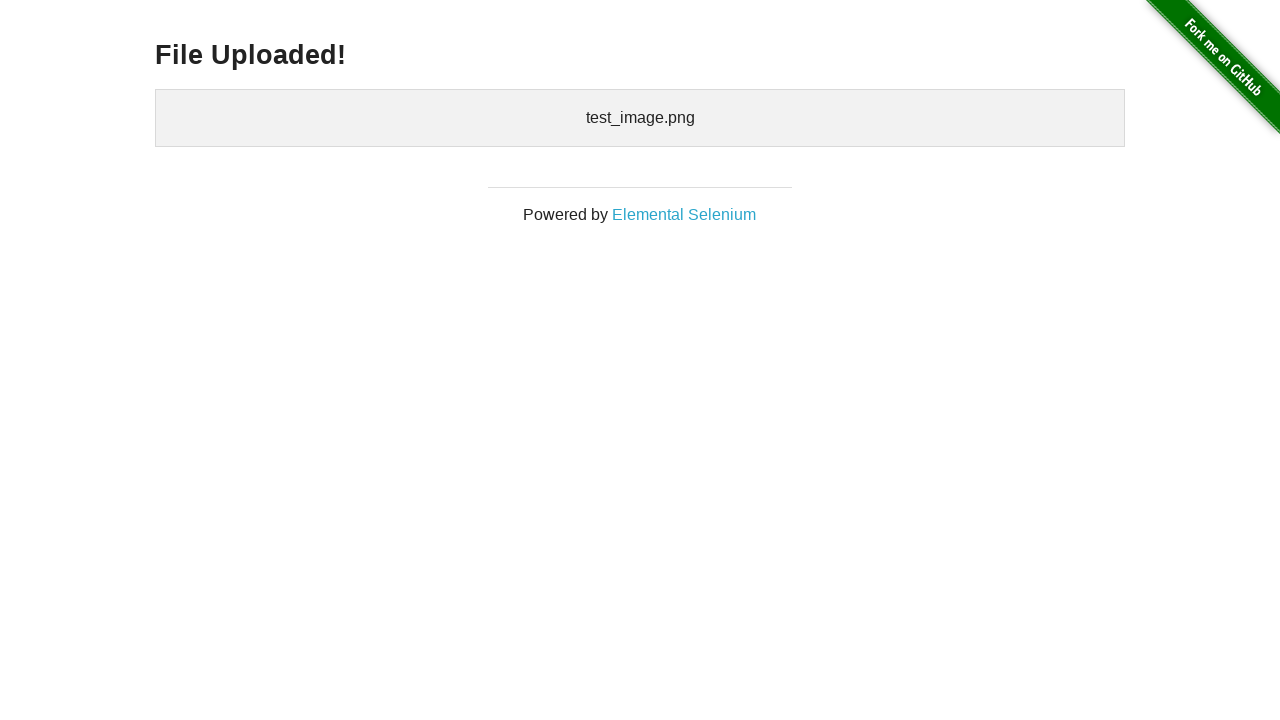

Upload completed - uploaded files section is visible
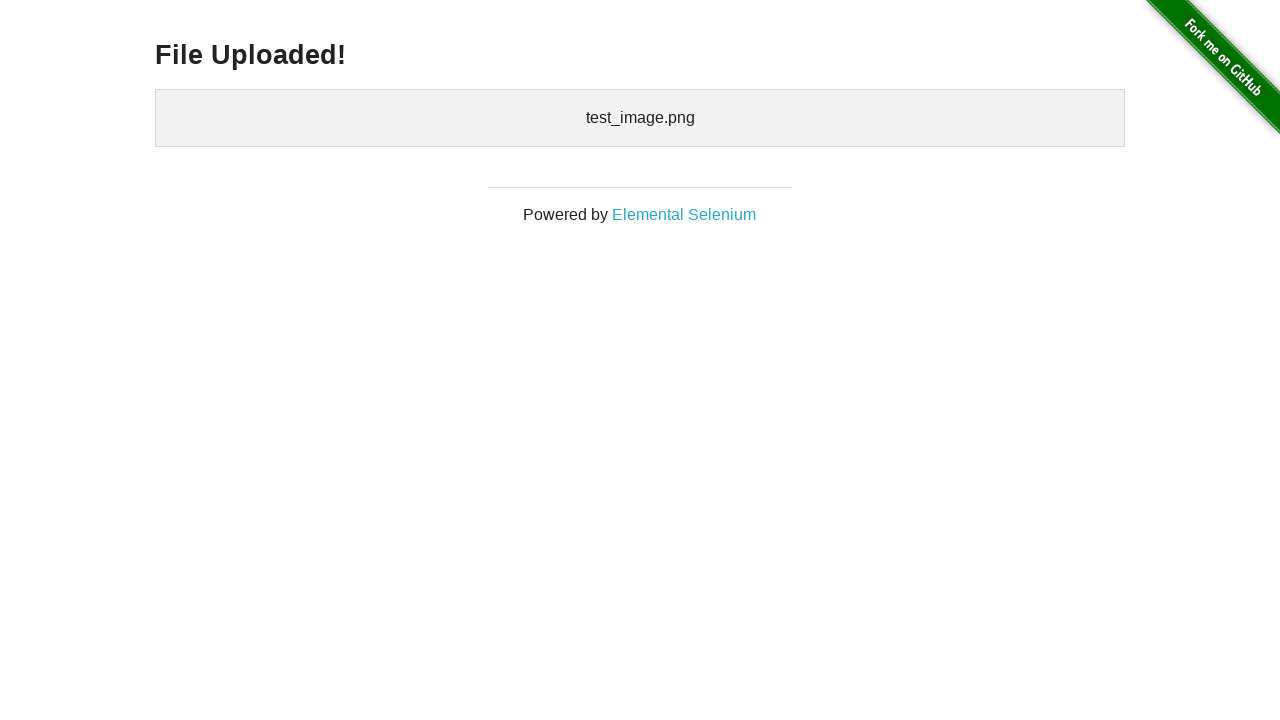

Verified that test_image.png appears in the uploaded files list
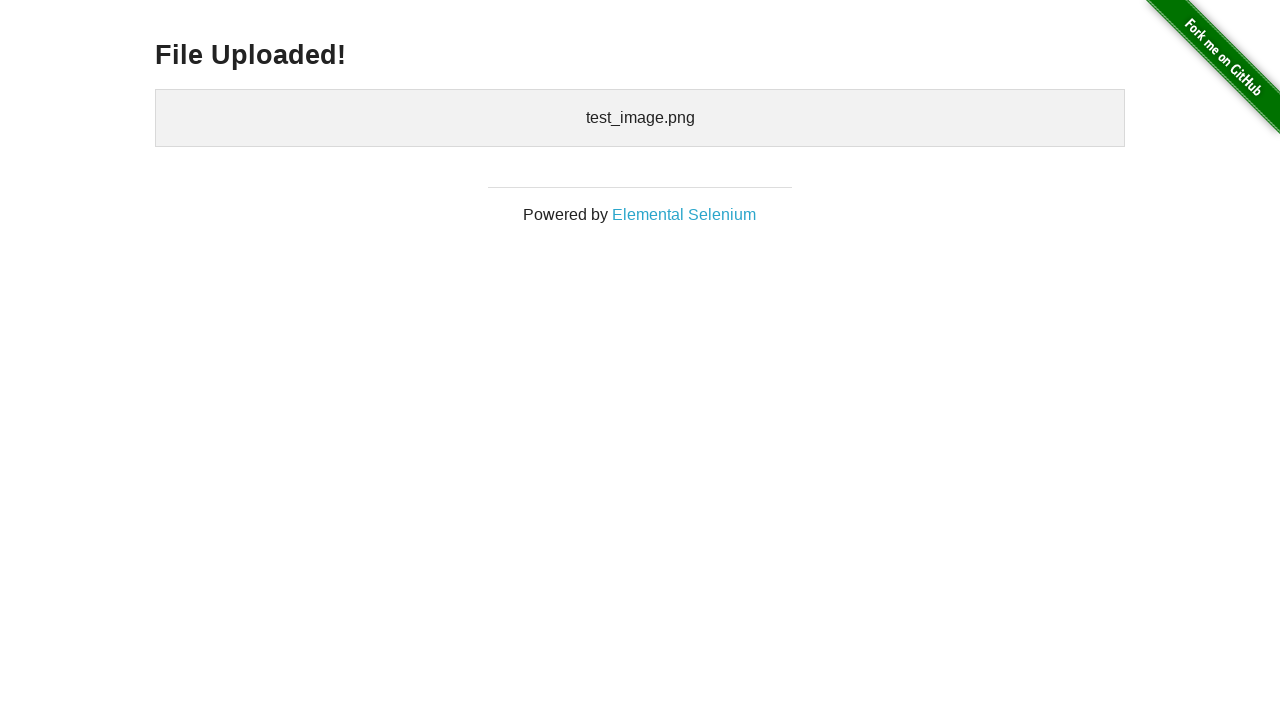

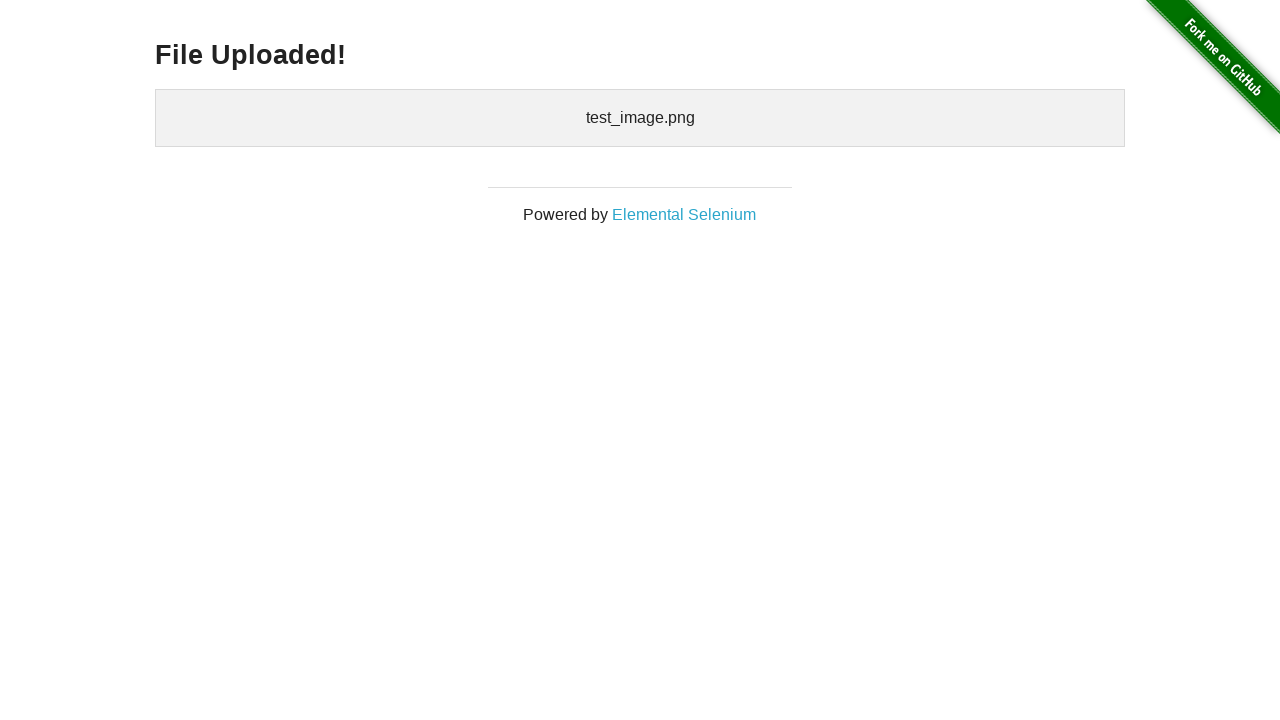